Tests login form validation by submitting with a username but blank password, verifying the "Password is required" error message appears

Starting URL: https://www.saucedemo.com/

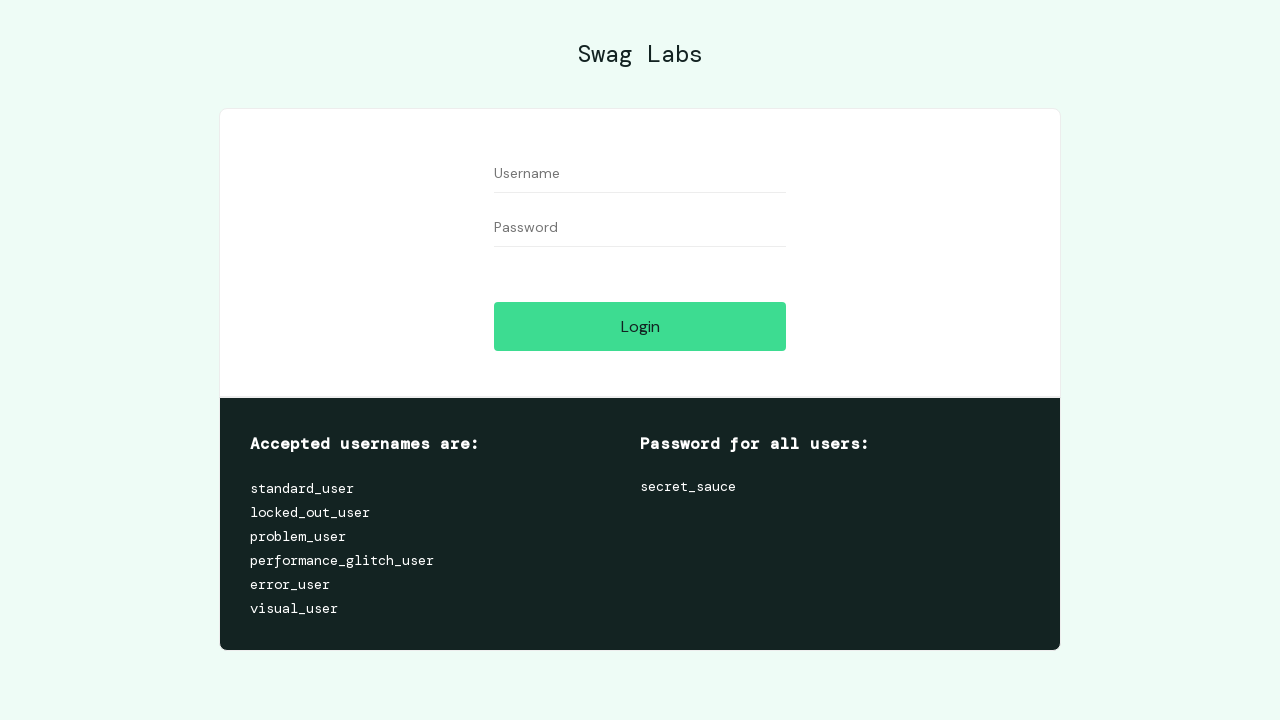

Filled username field with 'standard_user' on #user-name
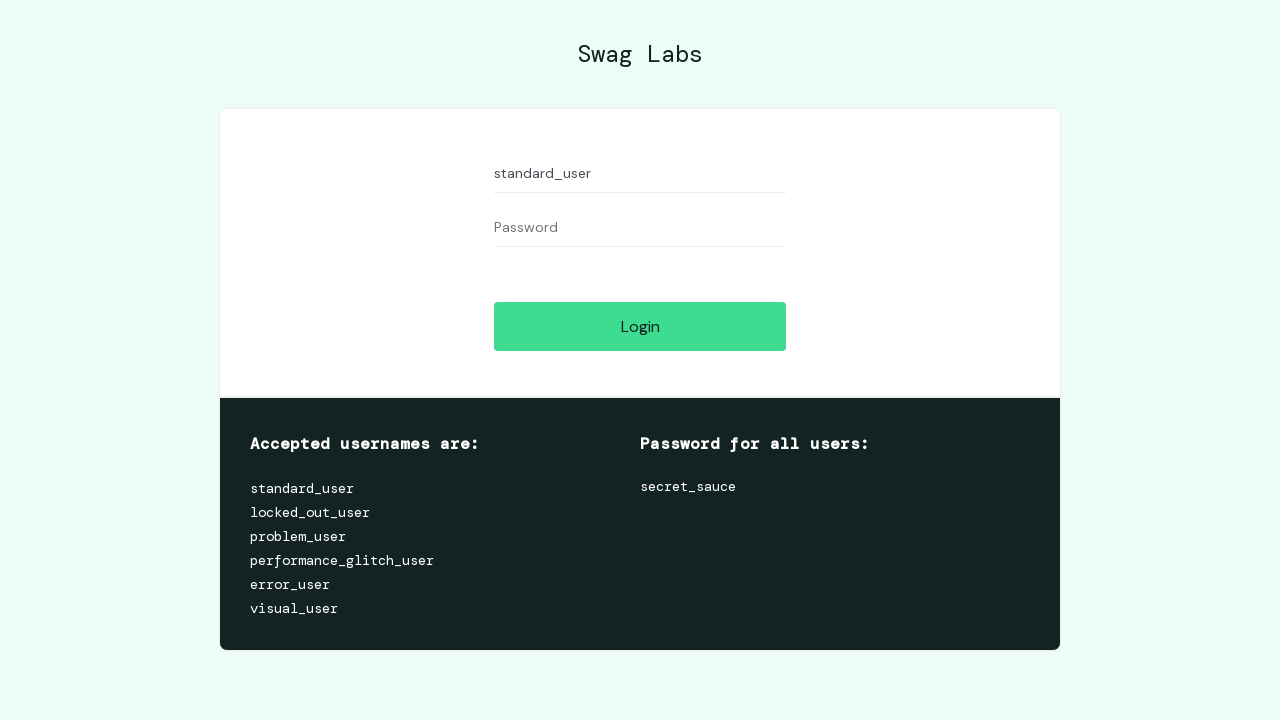

Left password field blank on #password
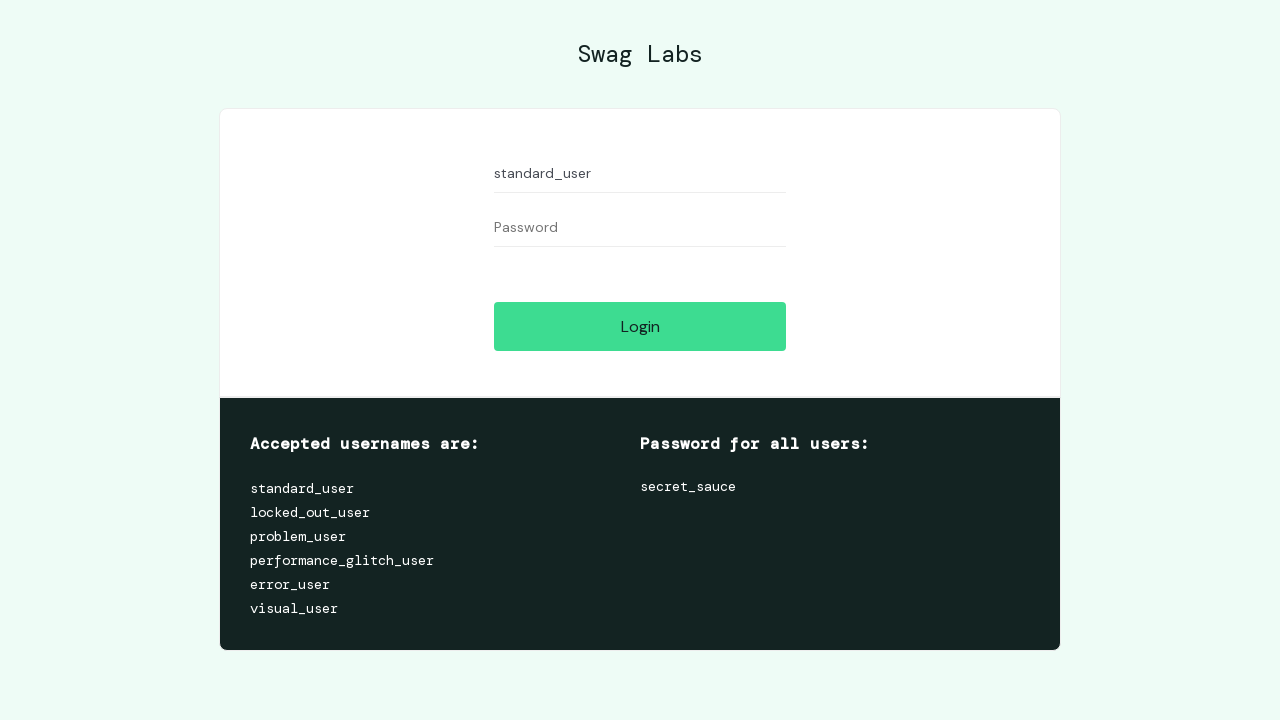

Clicked login button to submit form at (640, 326) on #login-button
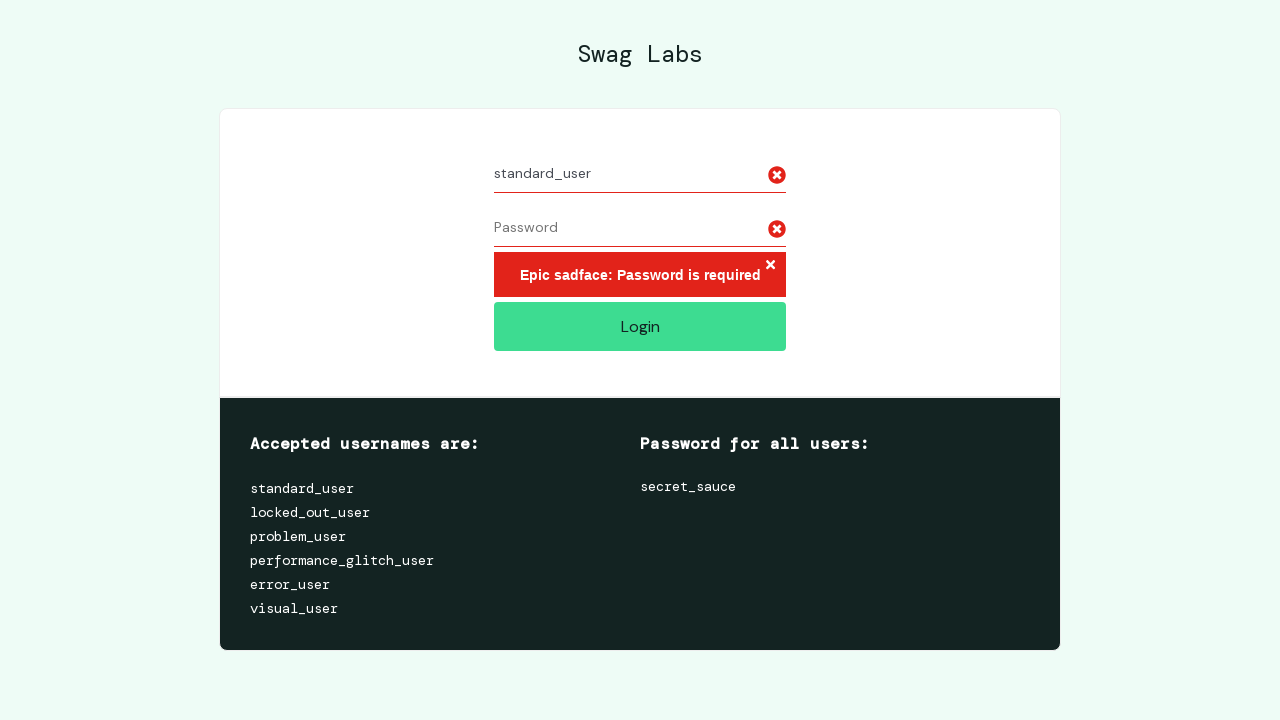

Verified 'Password is required' error message appeared
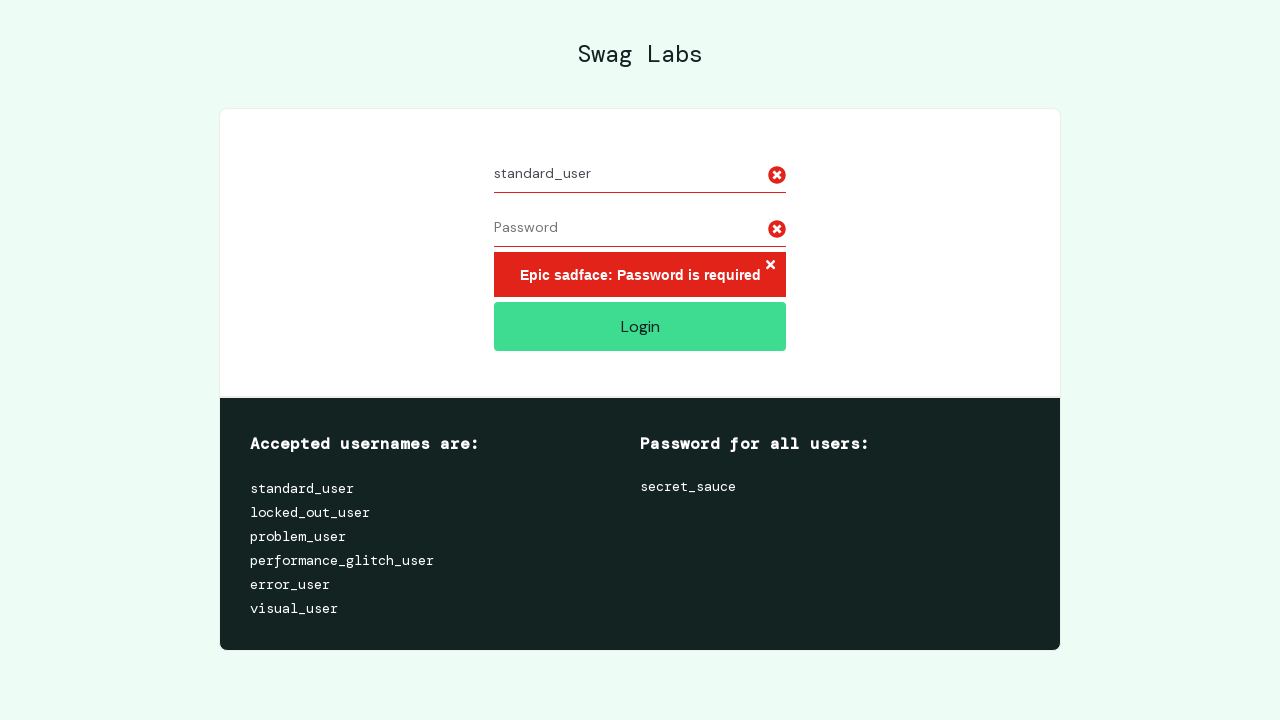

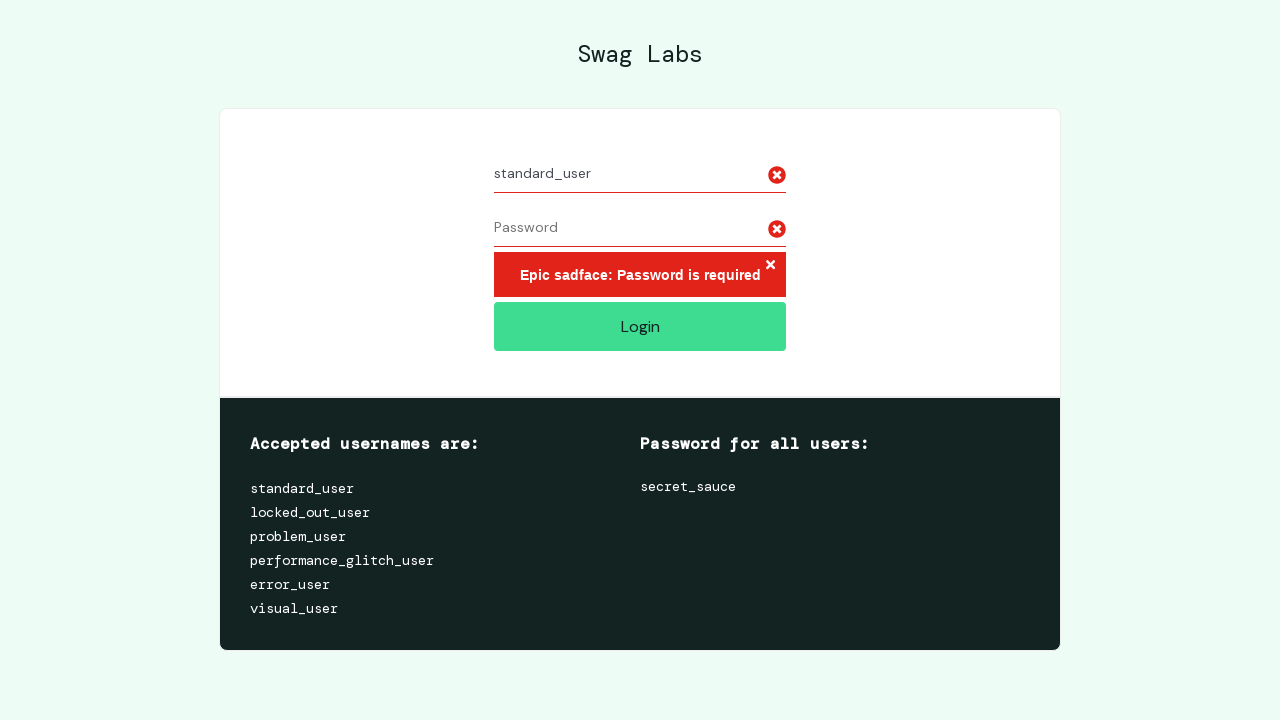